Tests radio button functionality on SpiceJet homepage by iterating through and clicking each trip type radio button option

Starting URL: https://www.spicejet.com/

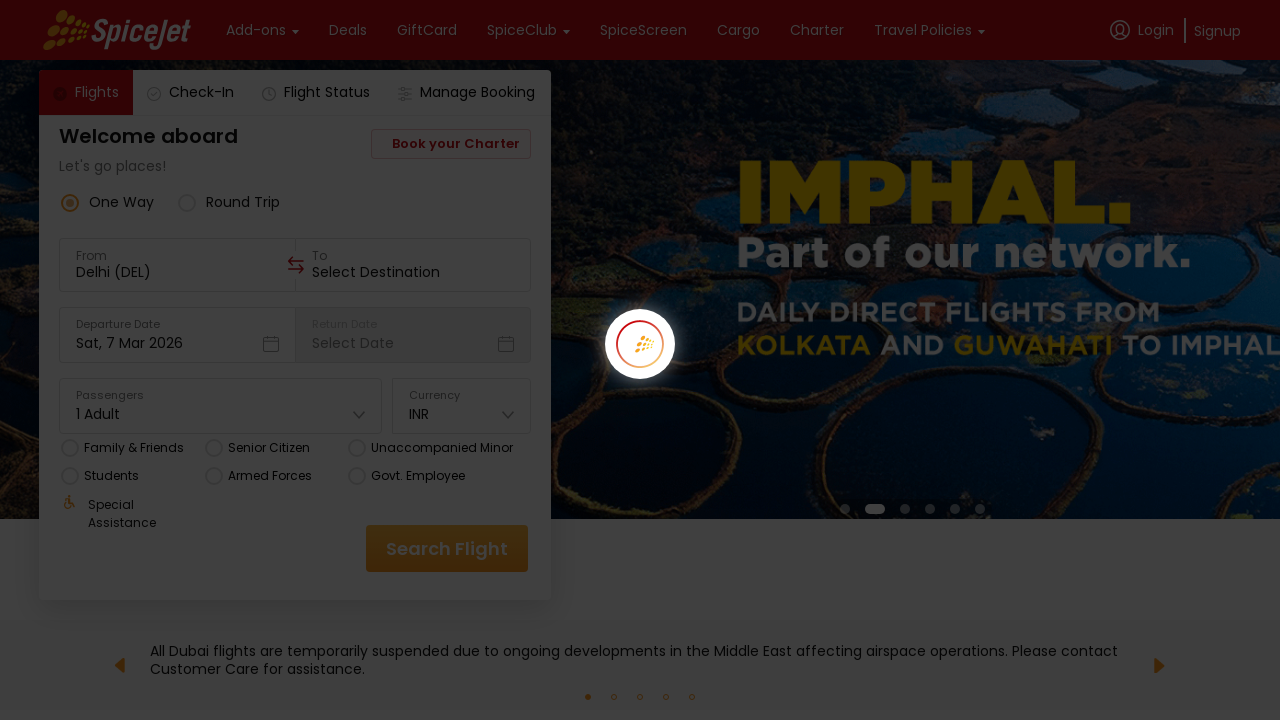

Waited for page to load (networkidle state)
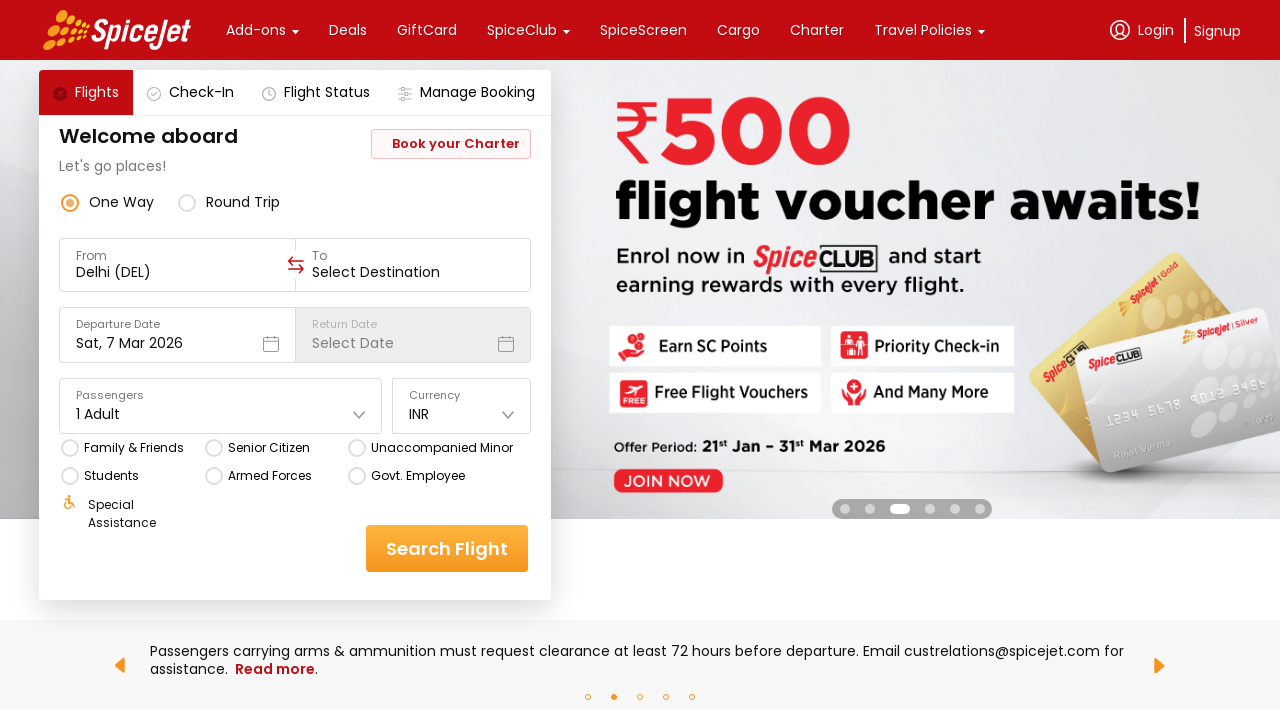

Located all trip type radio button elements
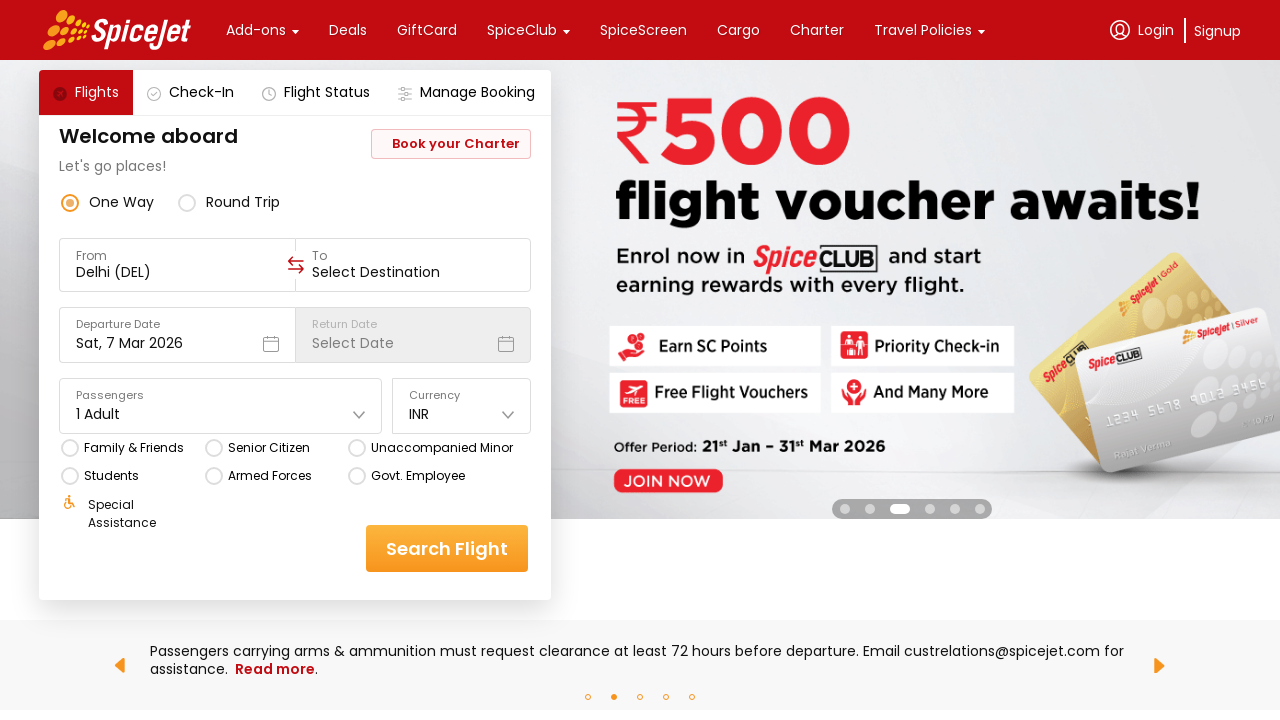

Found 0 radio button options
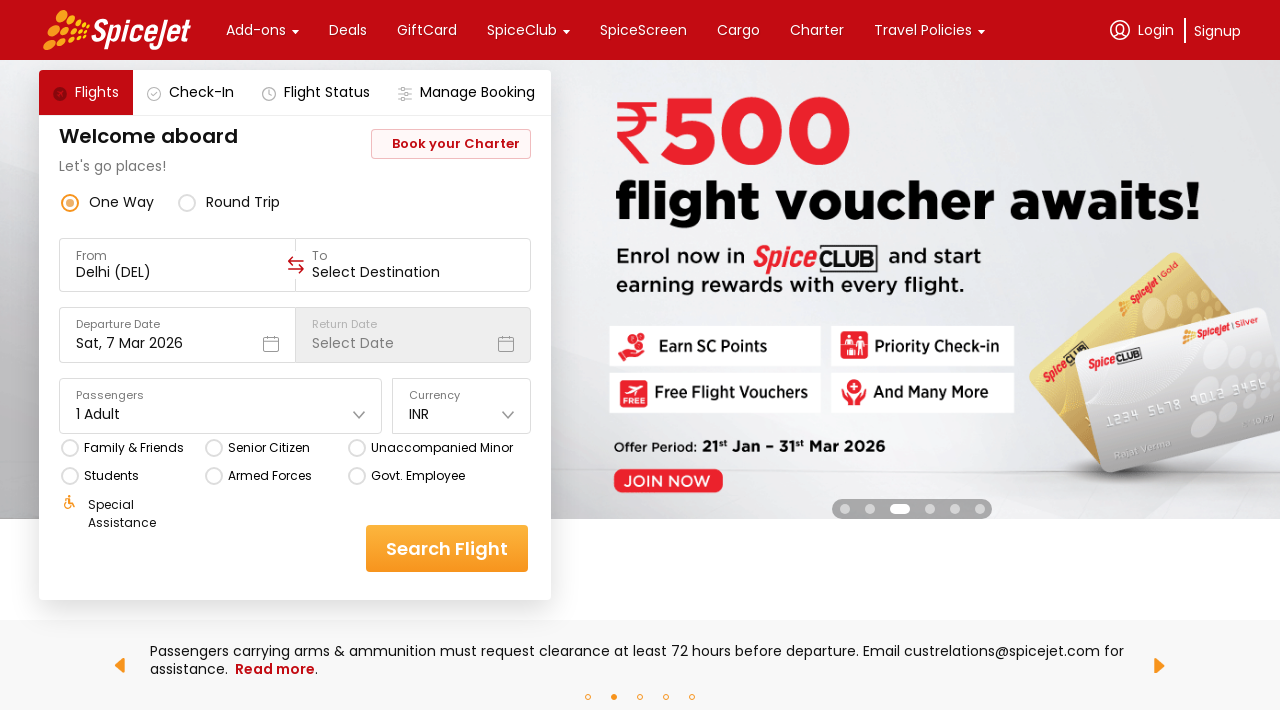

Final pause to observe the last selected radio button state
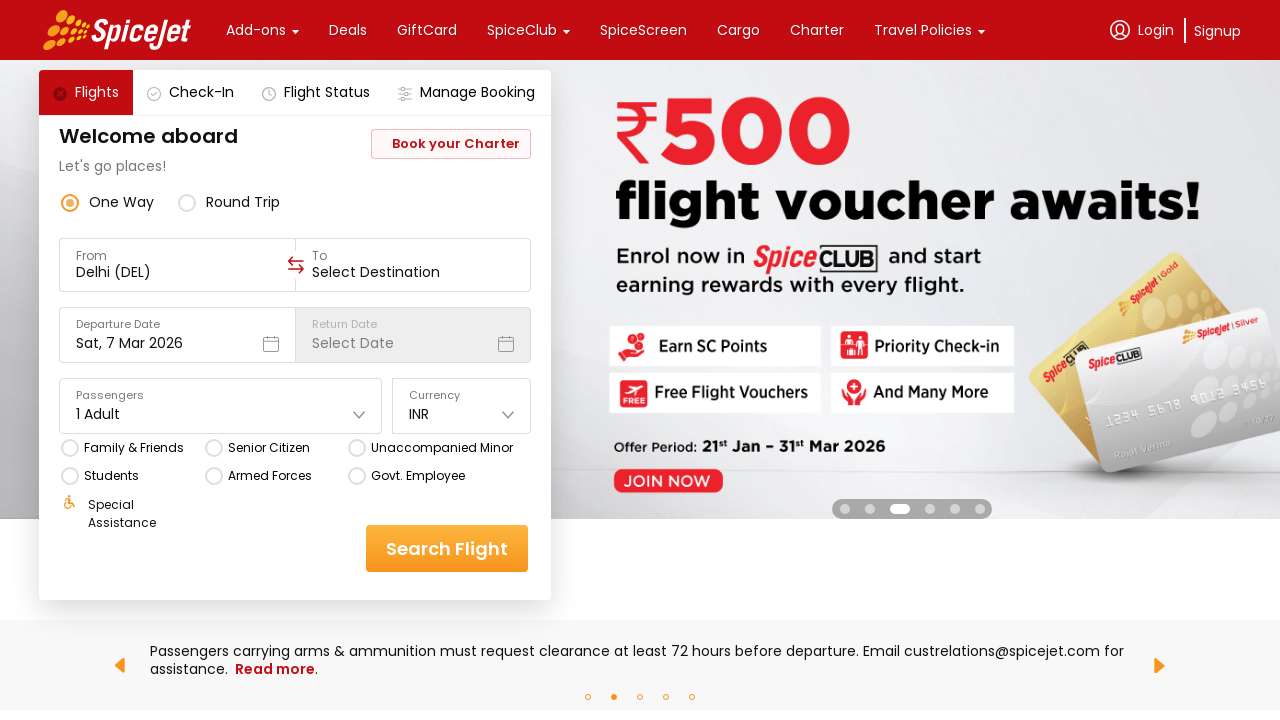

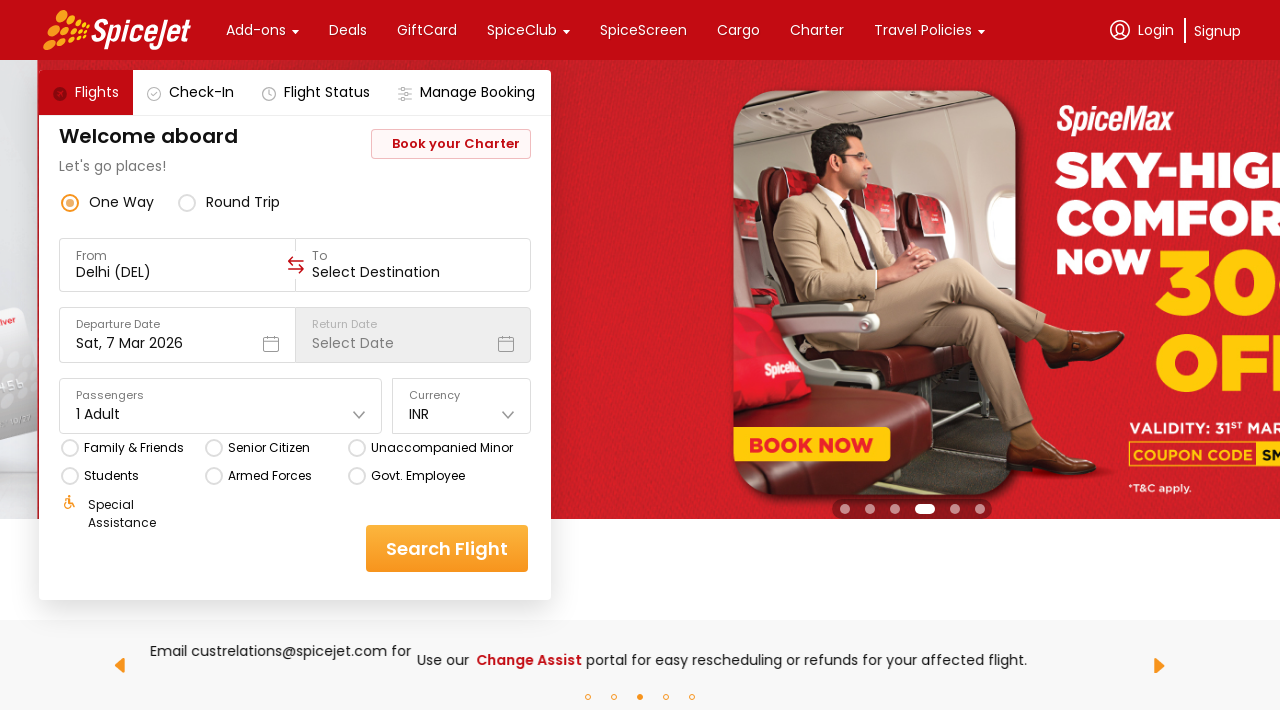